Tests renting a cat by entering ID 1 and verifying it shows as rented out with a success message

Starting URL: https://cs1632.appspot.com/

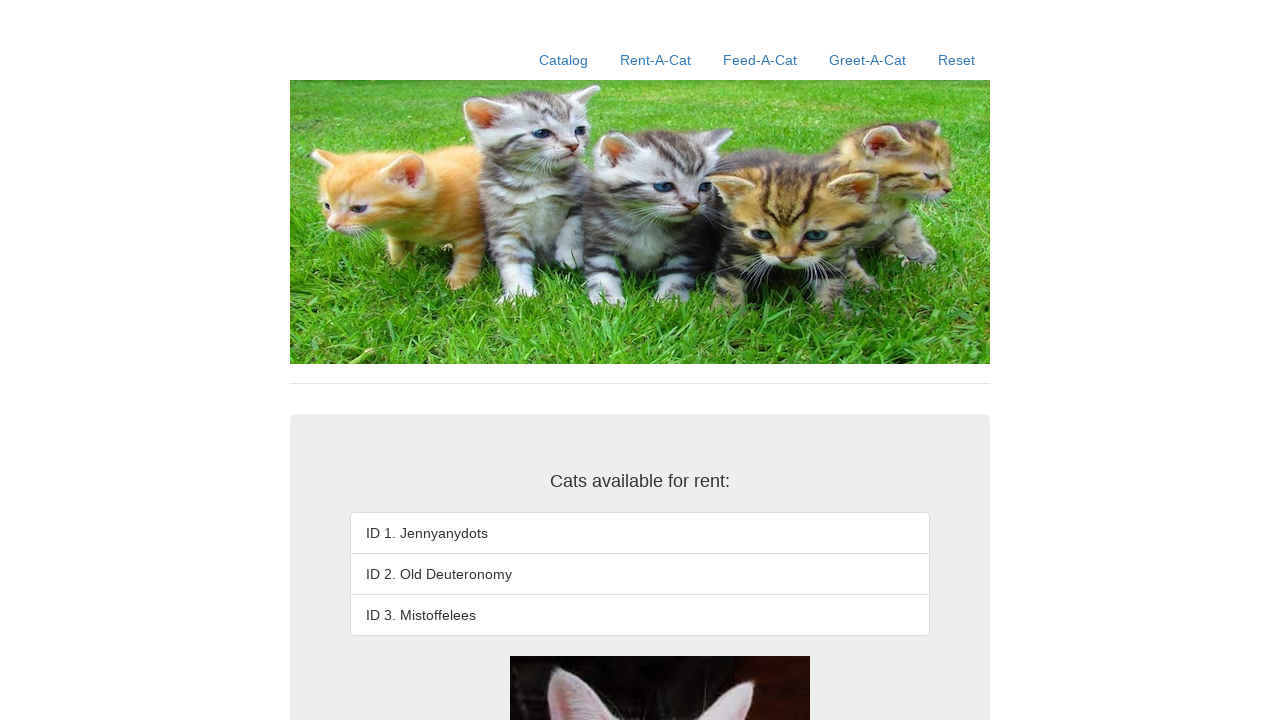

Clicked on Rent-A-Cat link at (656, 60) on a:has-text('Rent-A-Cat')
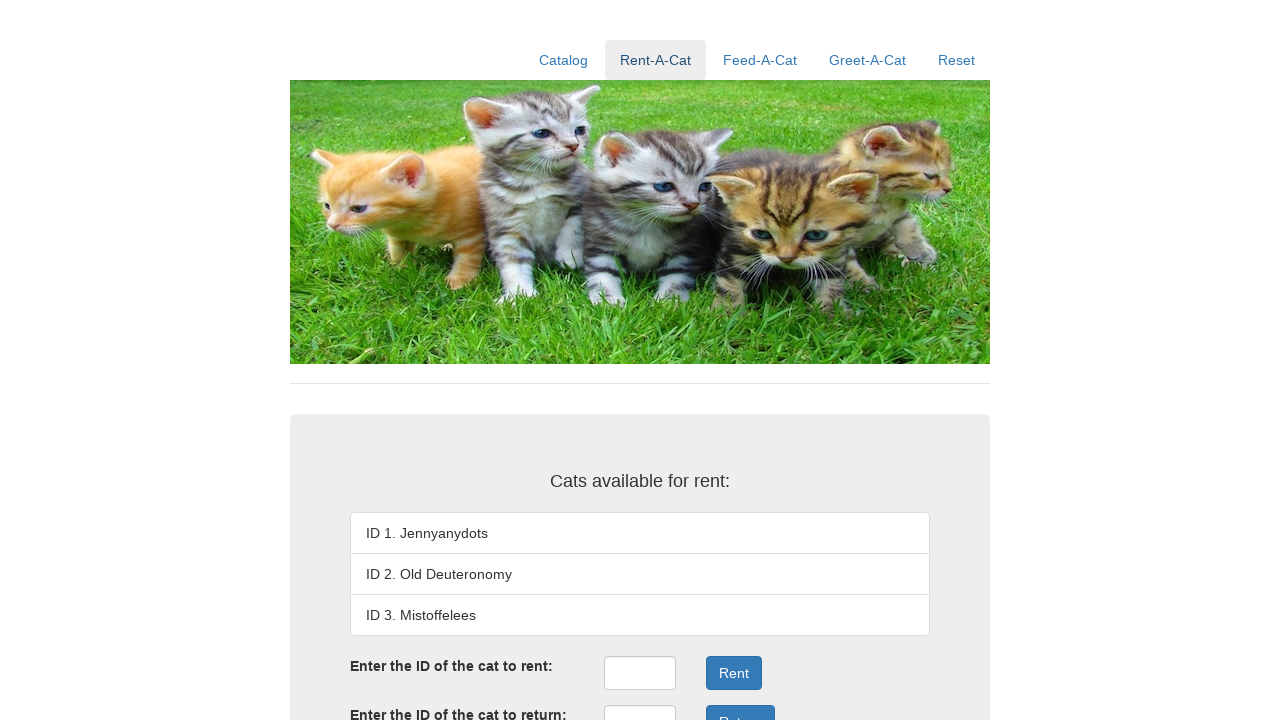

Clicked on rent ID input field at (640, 673) on #rentID
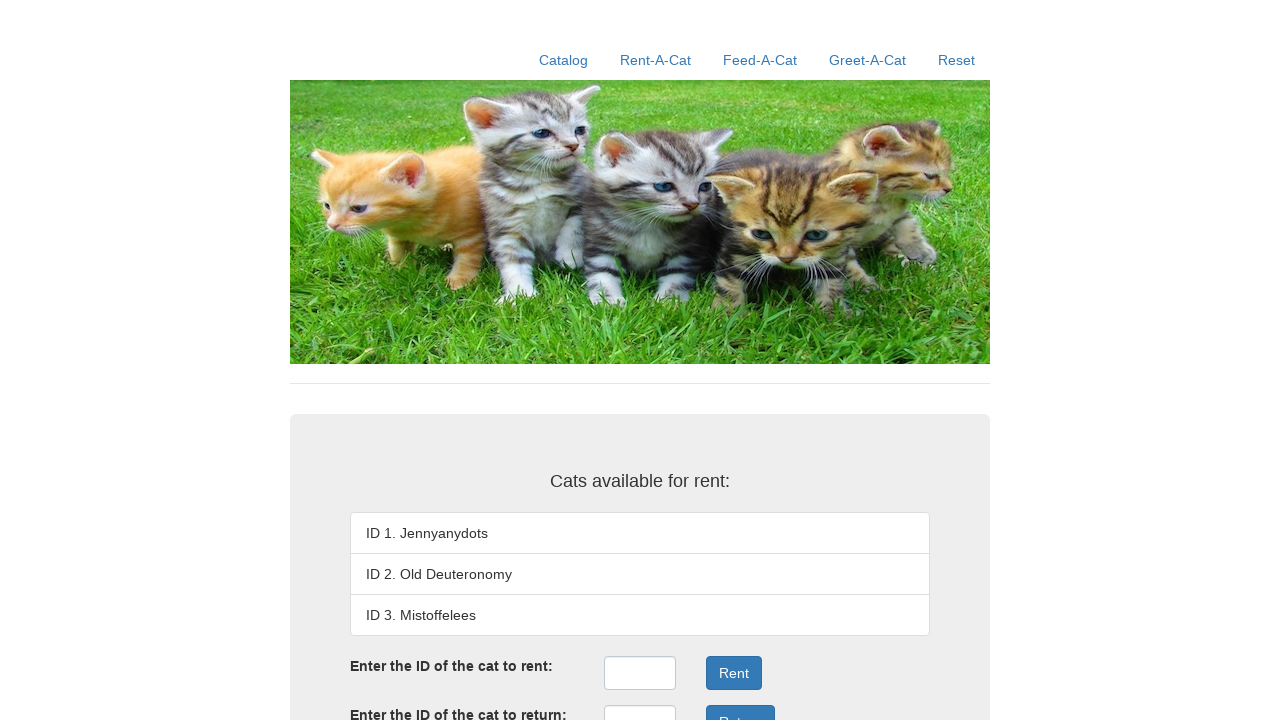

Filled rent ID field with '1' on #rentID
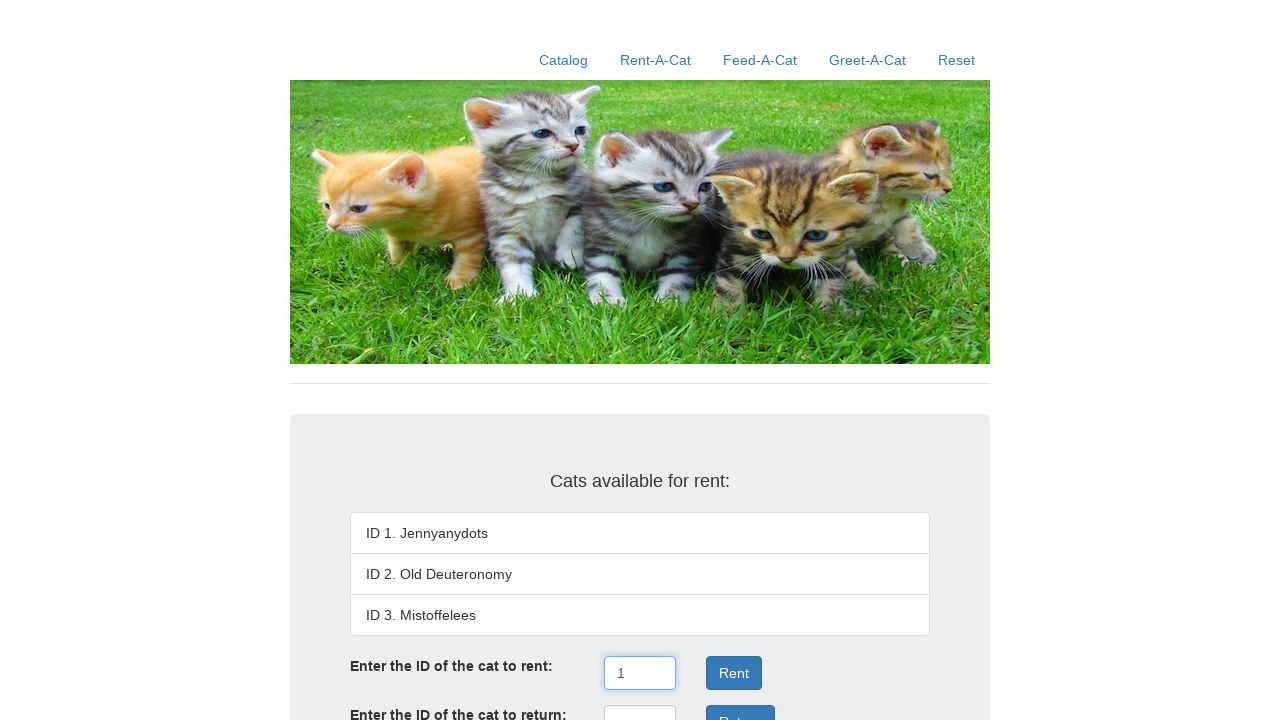

Clicked the Rent button to submit rental request at (734, 673) on .form-group:nth-child(3) .btn
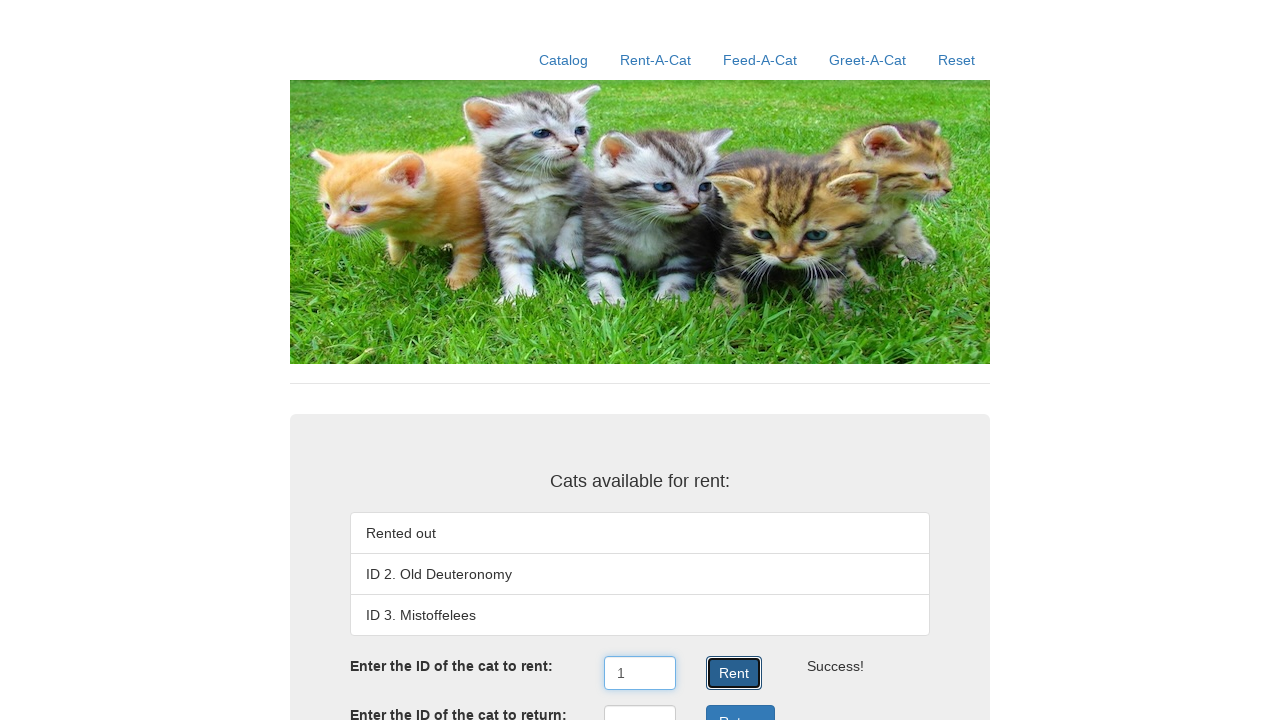

Verified first cat shows as 'Rented out'
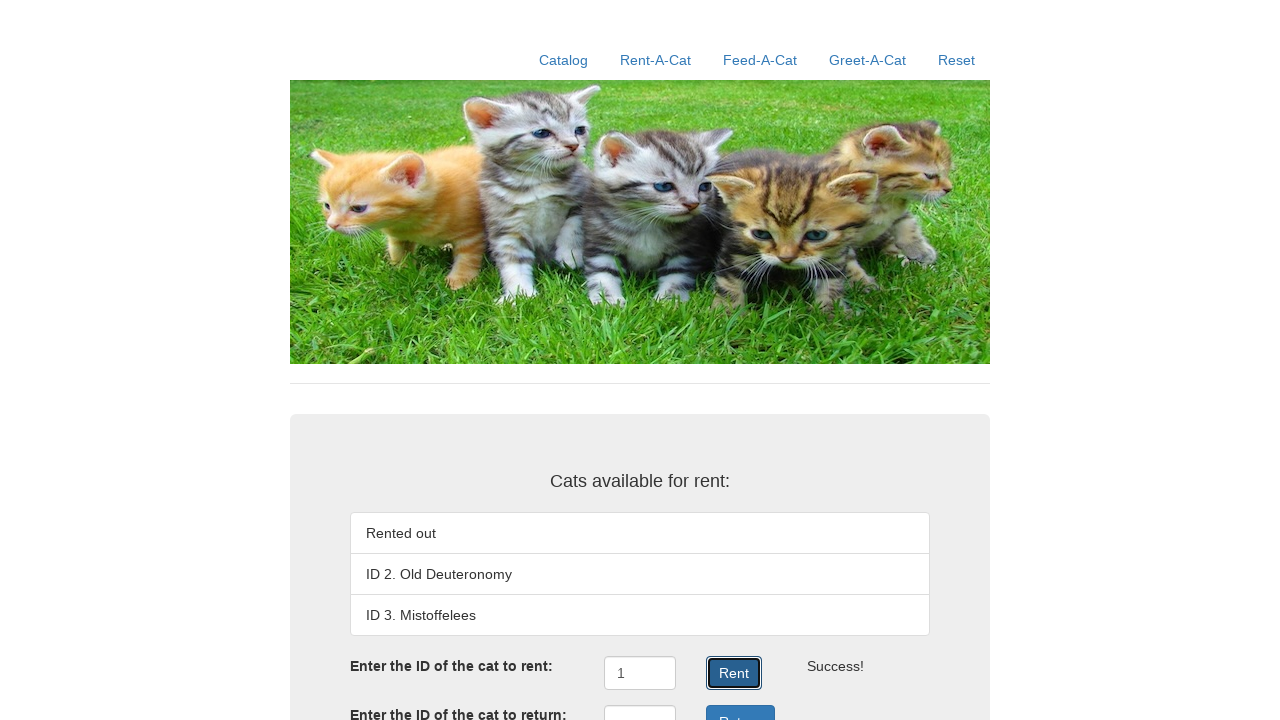

Verified second cat displays as 'ID 2. Old Deuteronomy'
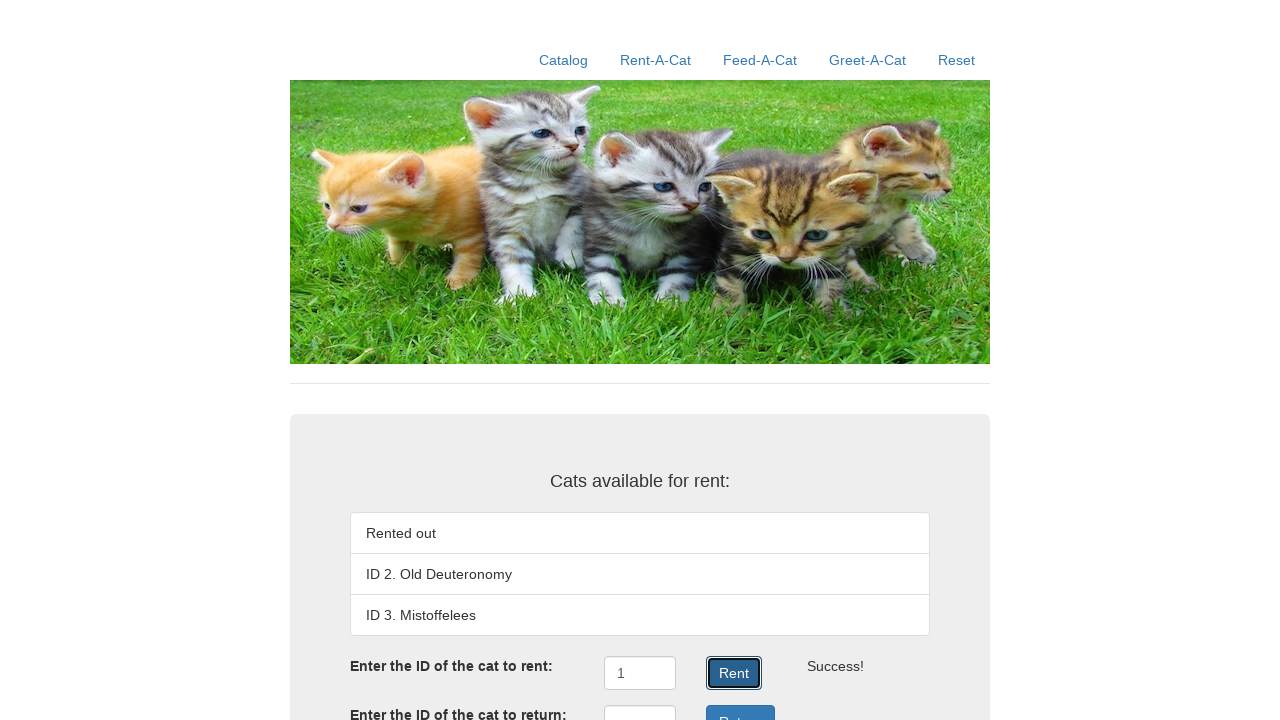

Verified third cat displays as 'ID 3. Mistoffelees'
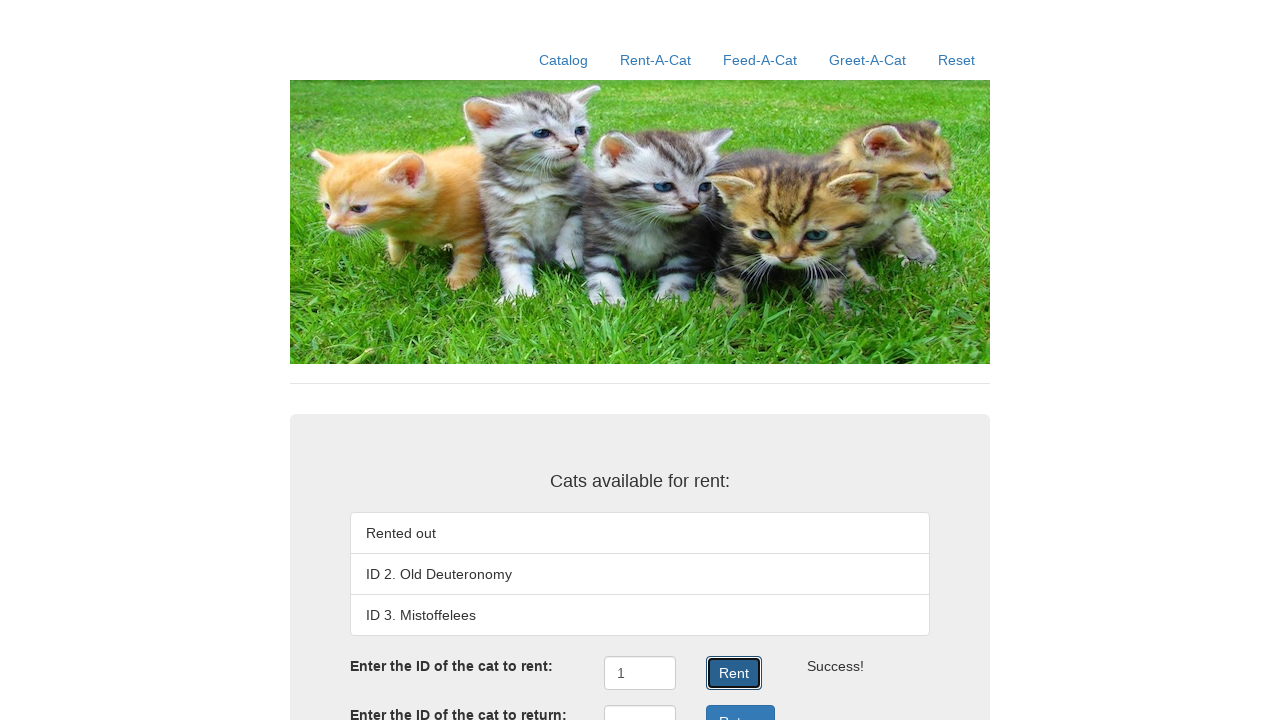

Verified success message displays 'Success!'
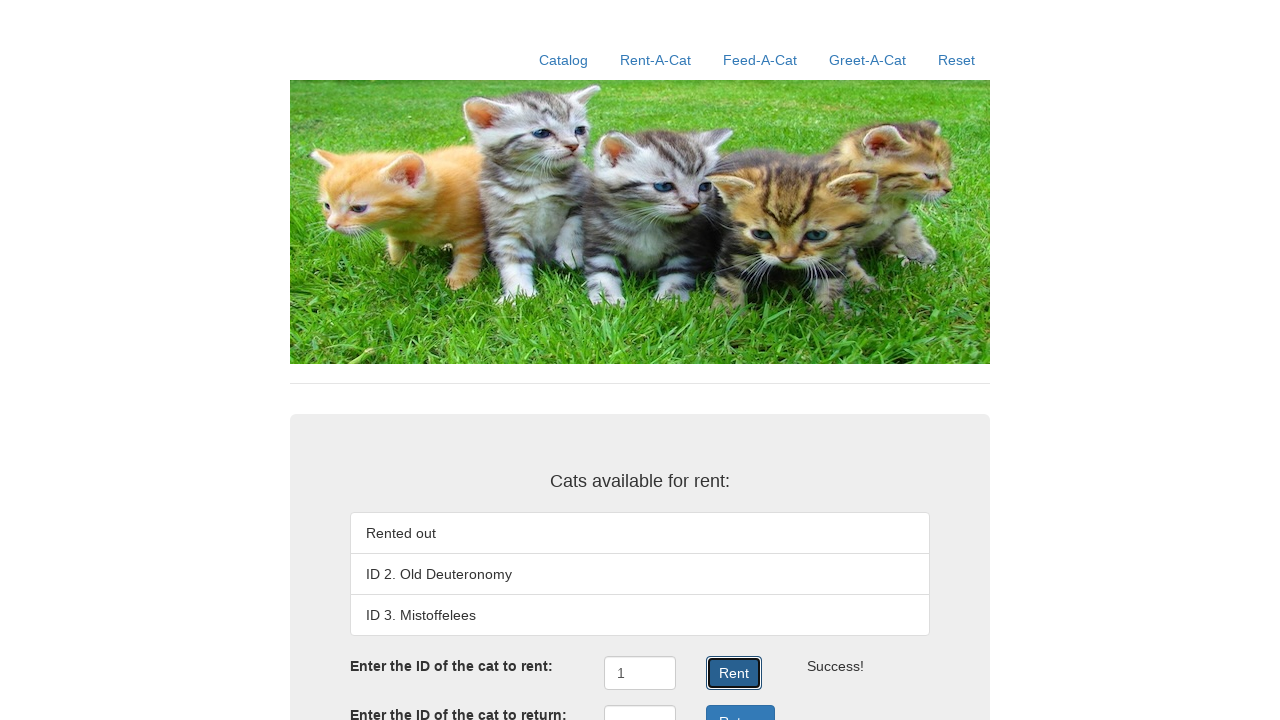

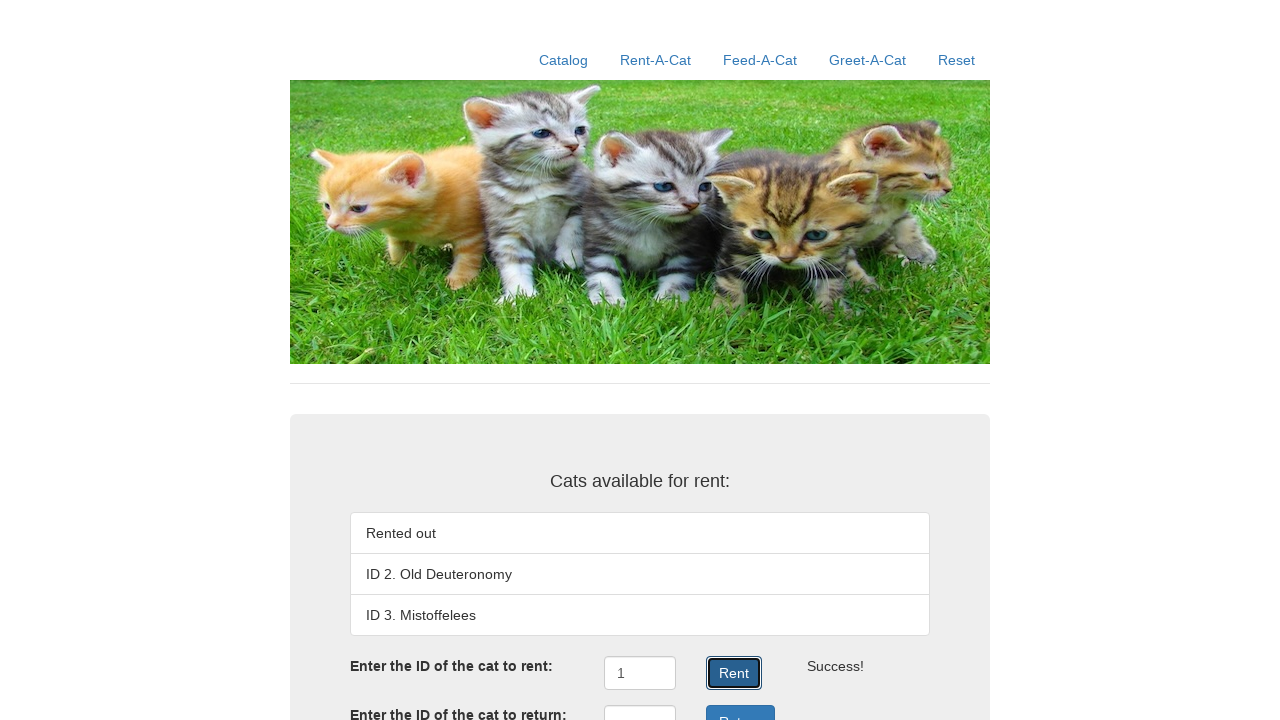